Navigates to the timeanddate.com world clock page and verifies that the world clock table with city times is displayed.

Starting URL: https://www.timeanddate.com/worldclock/

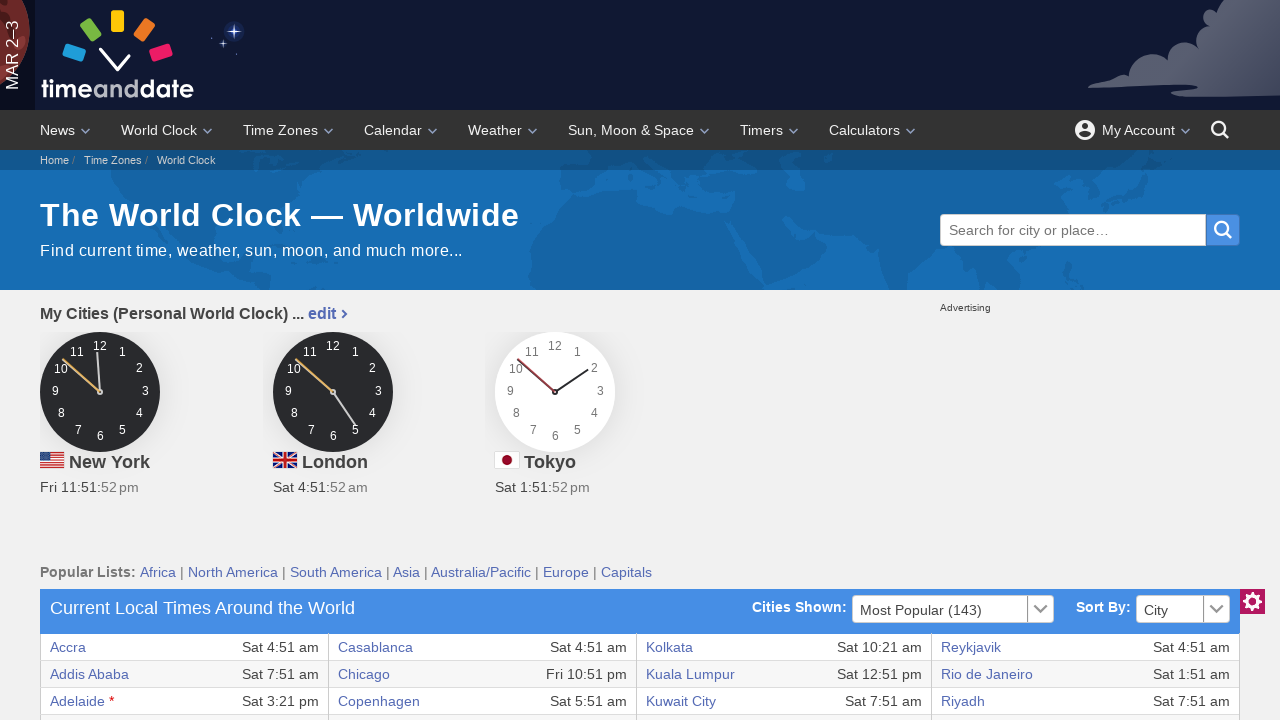

Navigated to timeanddate.com world clock page
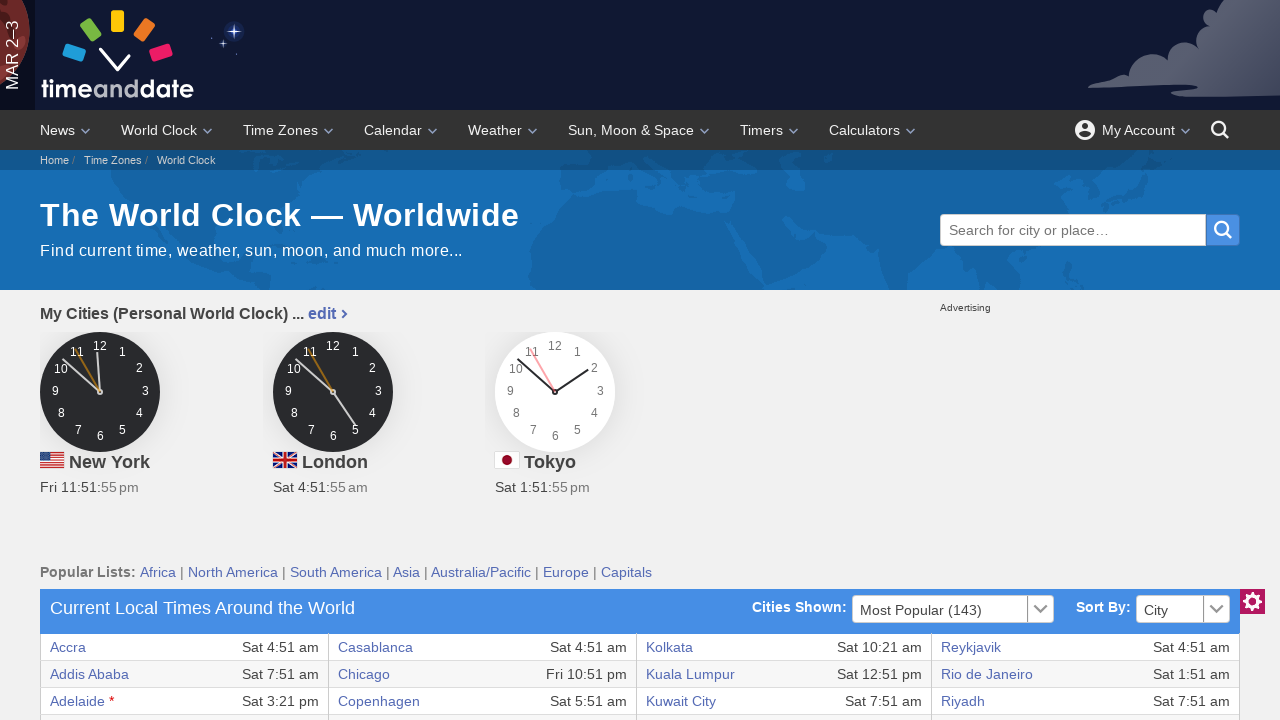

World clock table loaded and visible
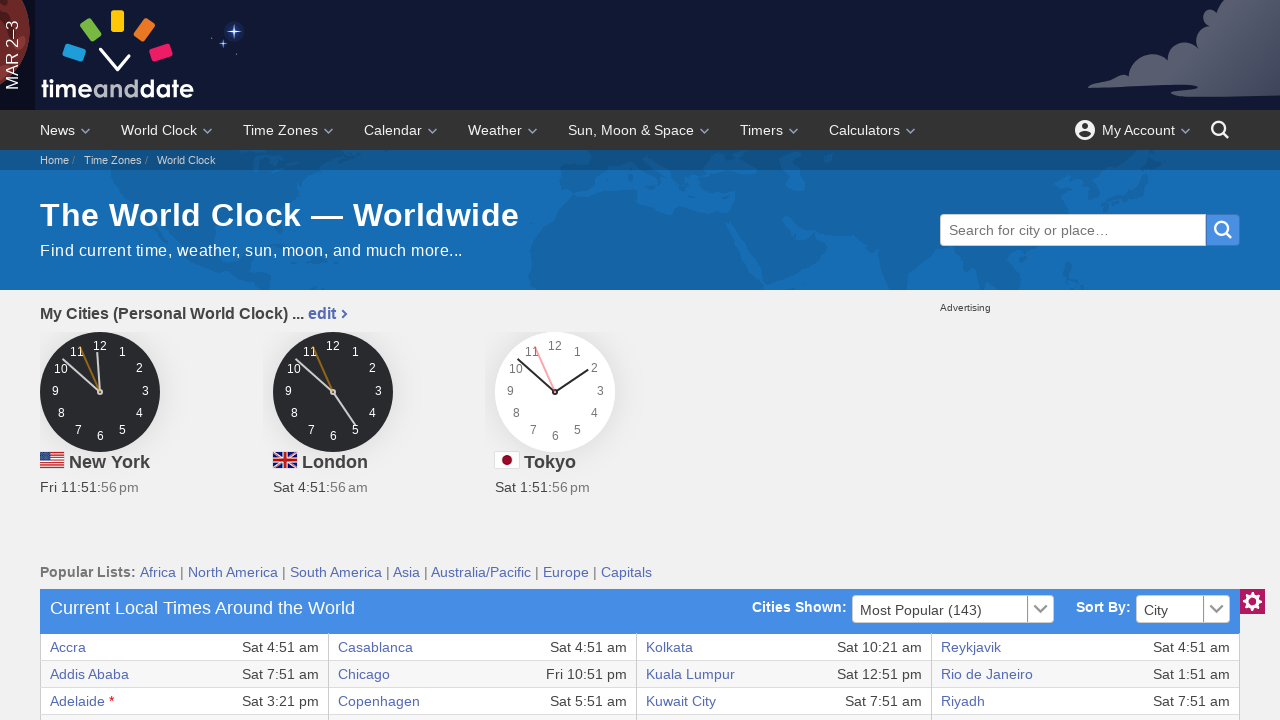

Verified world clock table with city times is displayed
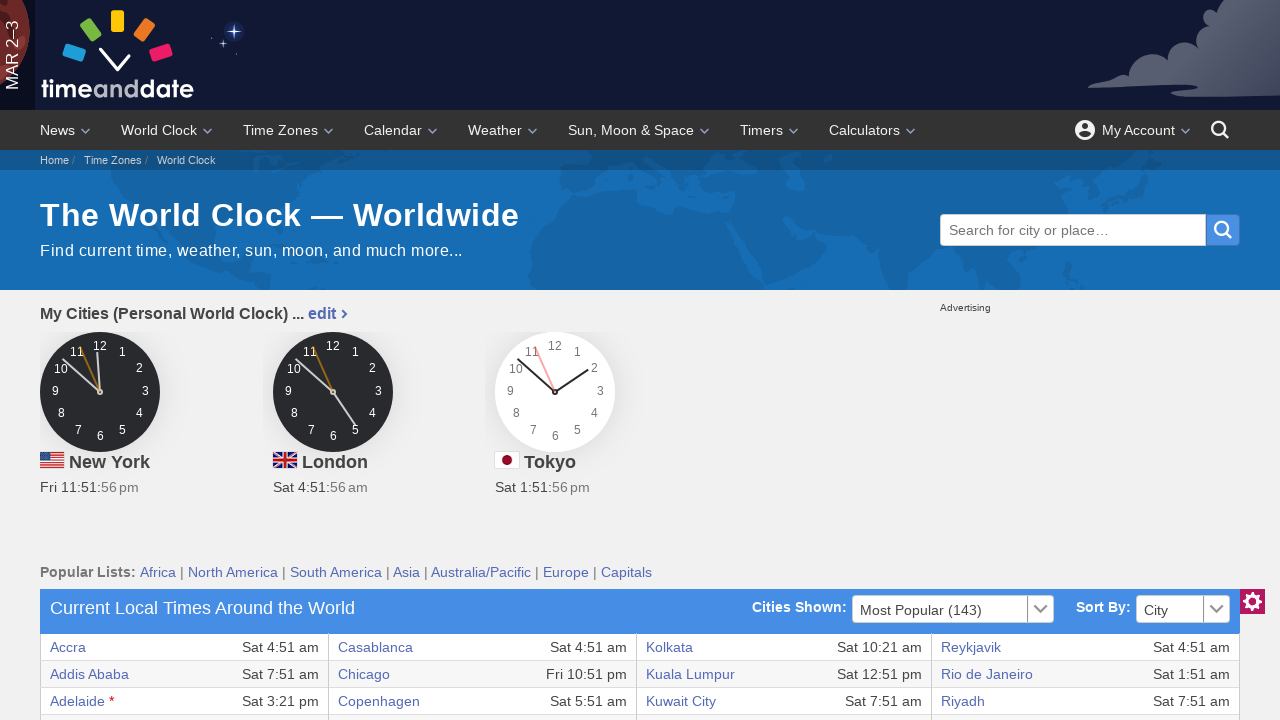

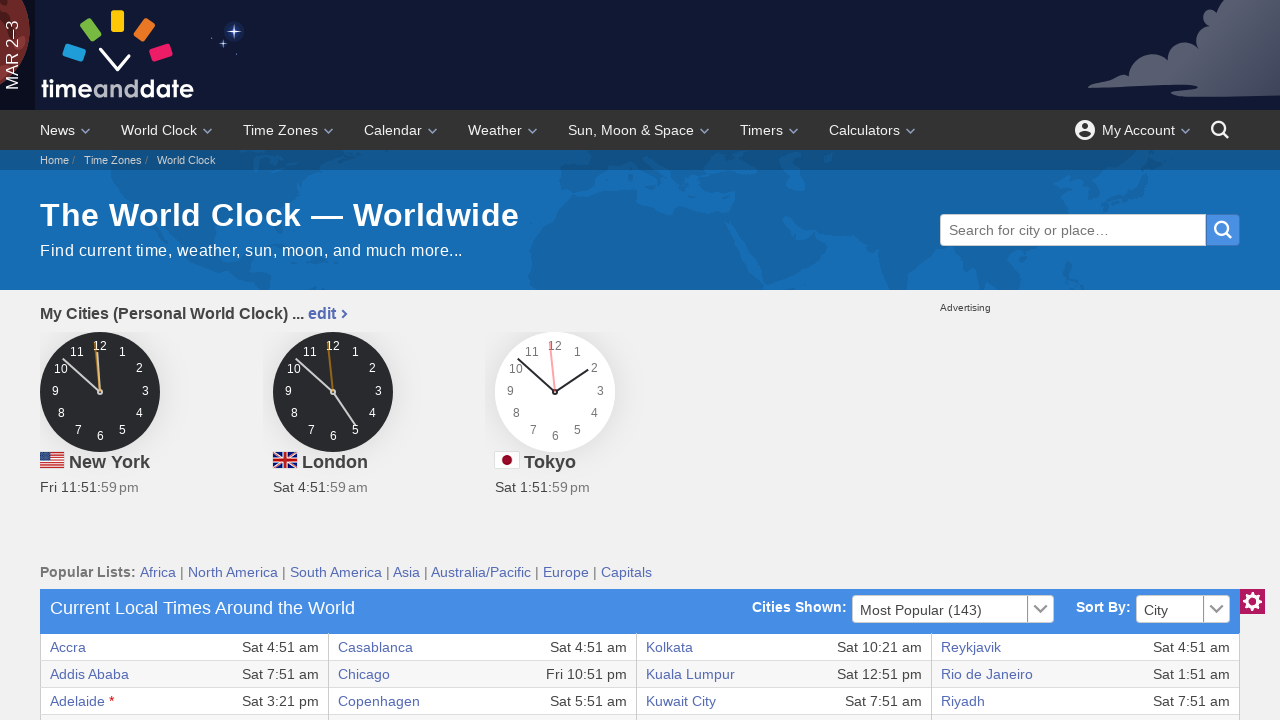